Tests basic browser navigation by visiting the Rahul Shetty Academy homepage, navigating to the Automation Practice page, going back to the previous page, and refreshing.

Starting URL: https://rahulshettyacademy.com/

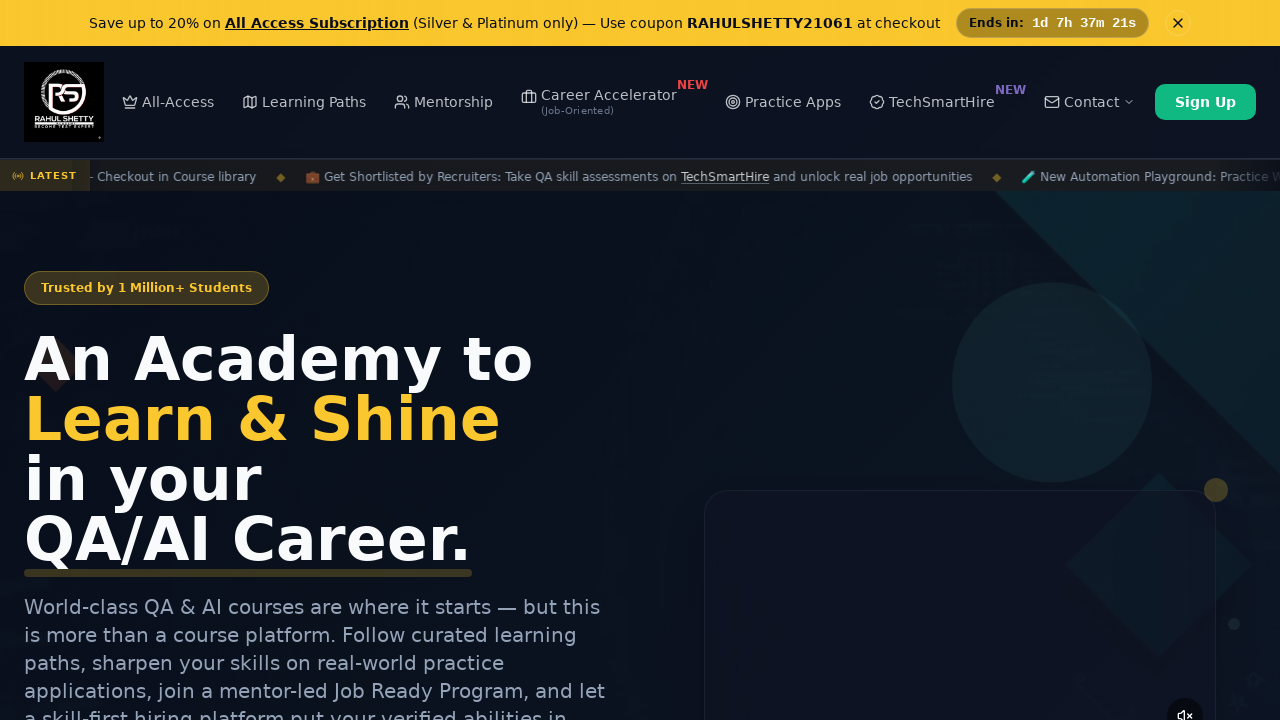

Navigated to Automation Practice page
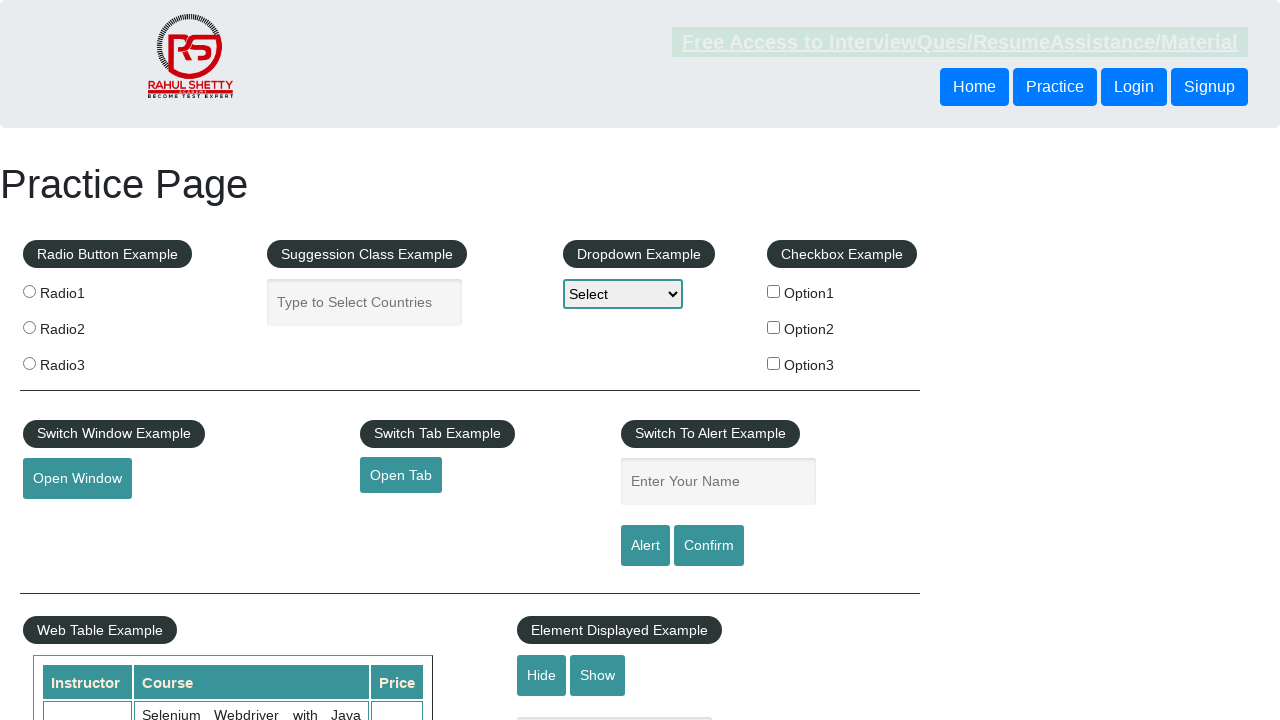

Page load completed
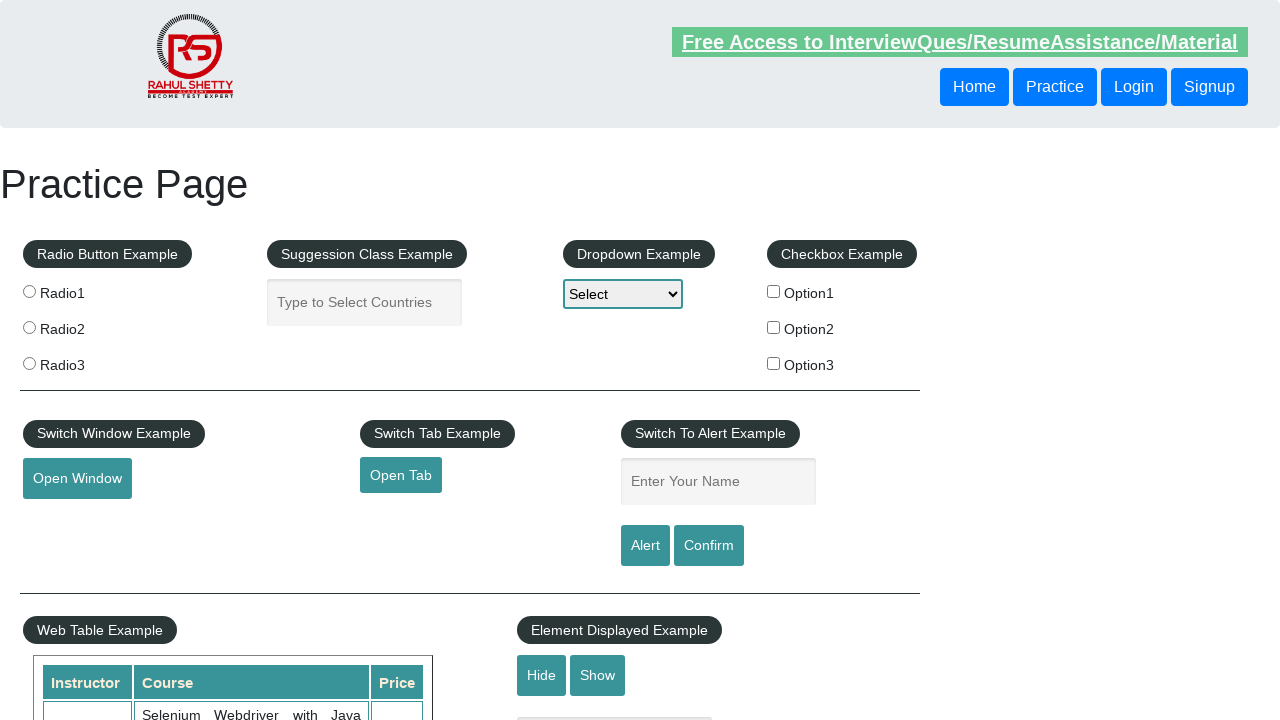

Navigated back to previous page
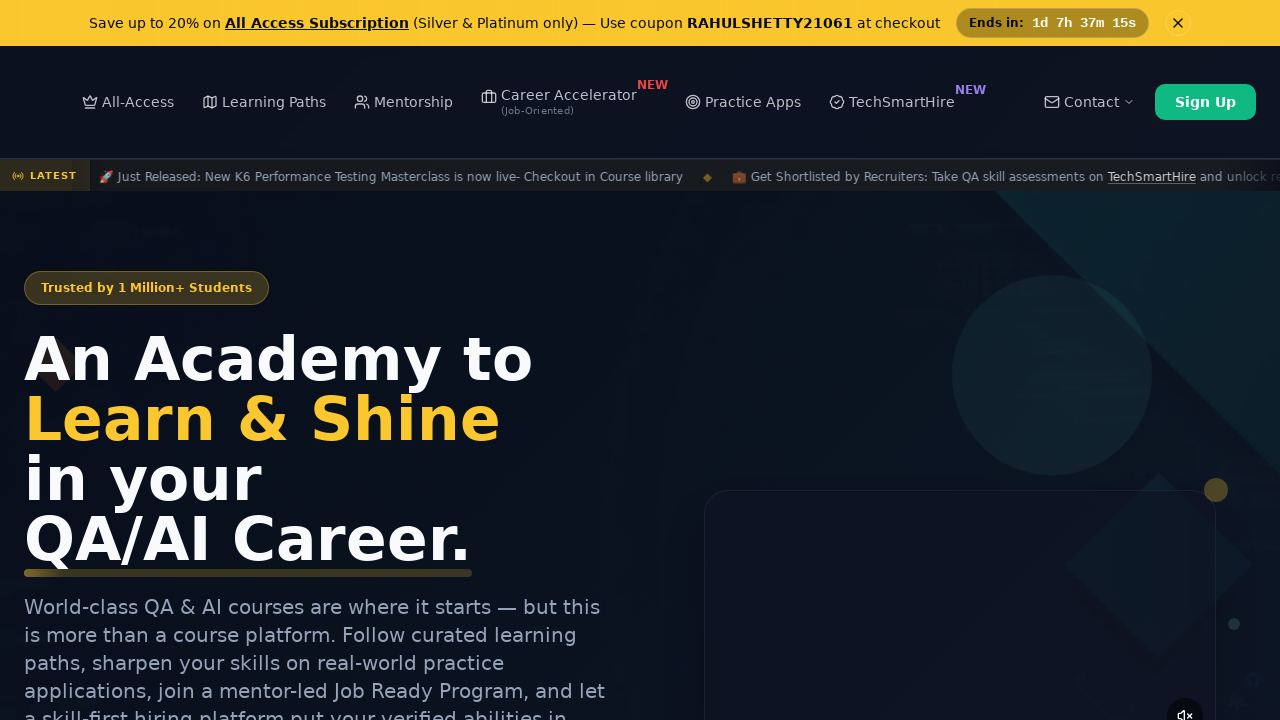

Refreshed the current page
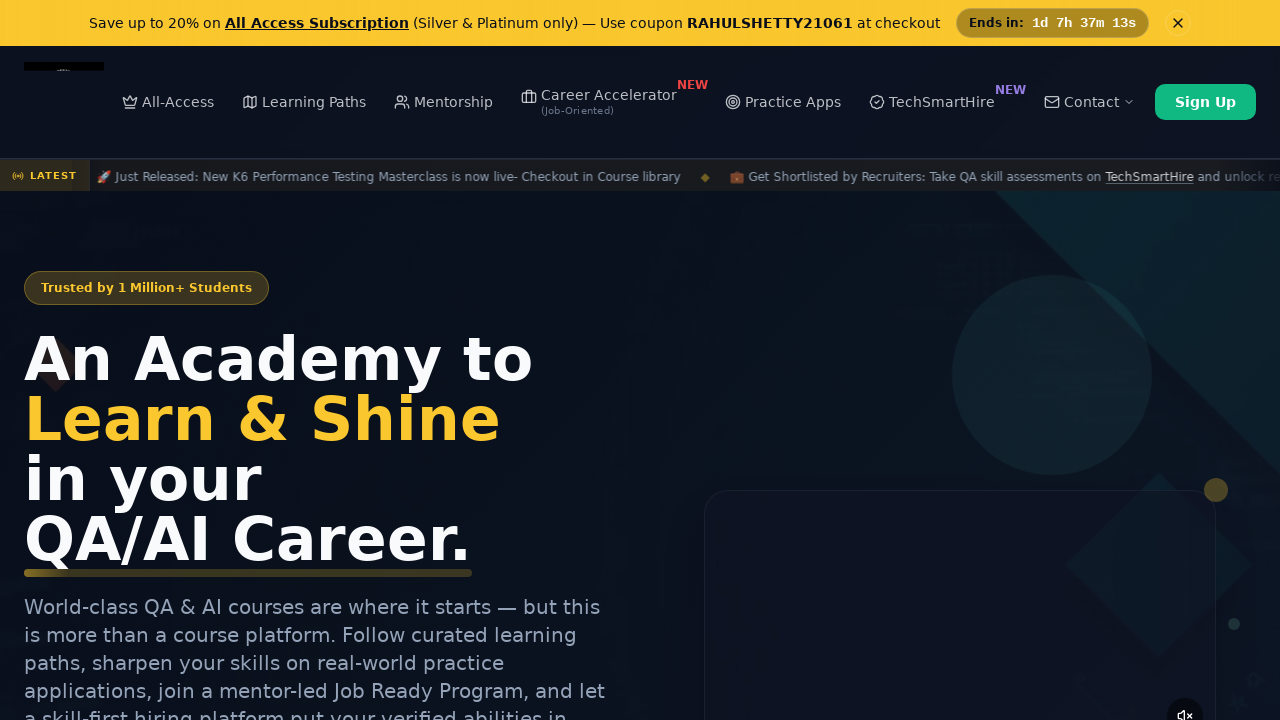

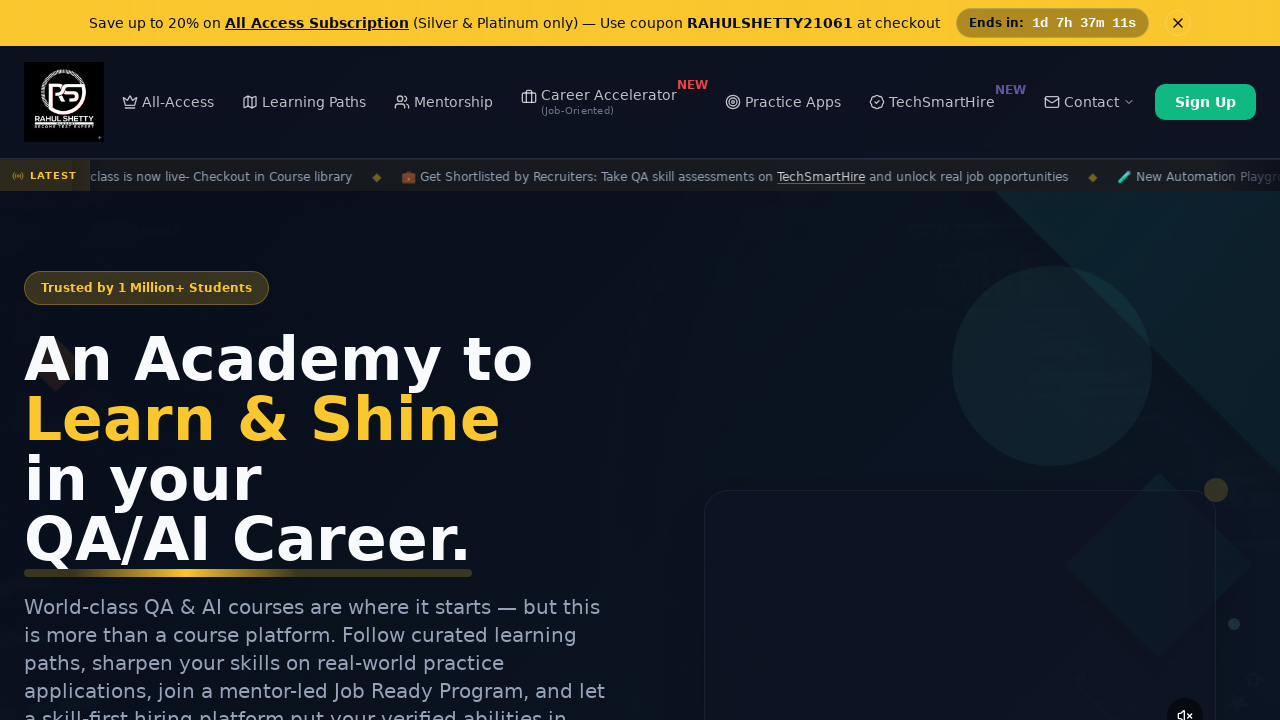